Tests dropdown/select box functionality by selecting an option from a dropdown menu using visible text selection on a demo page

Starting URL: http://sahitest.com/demo/selectTest.htm

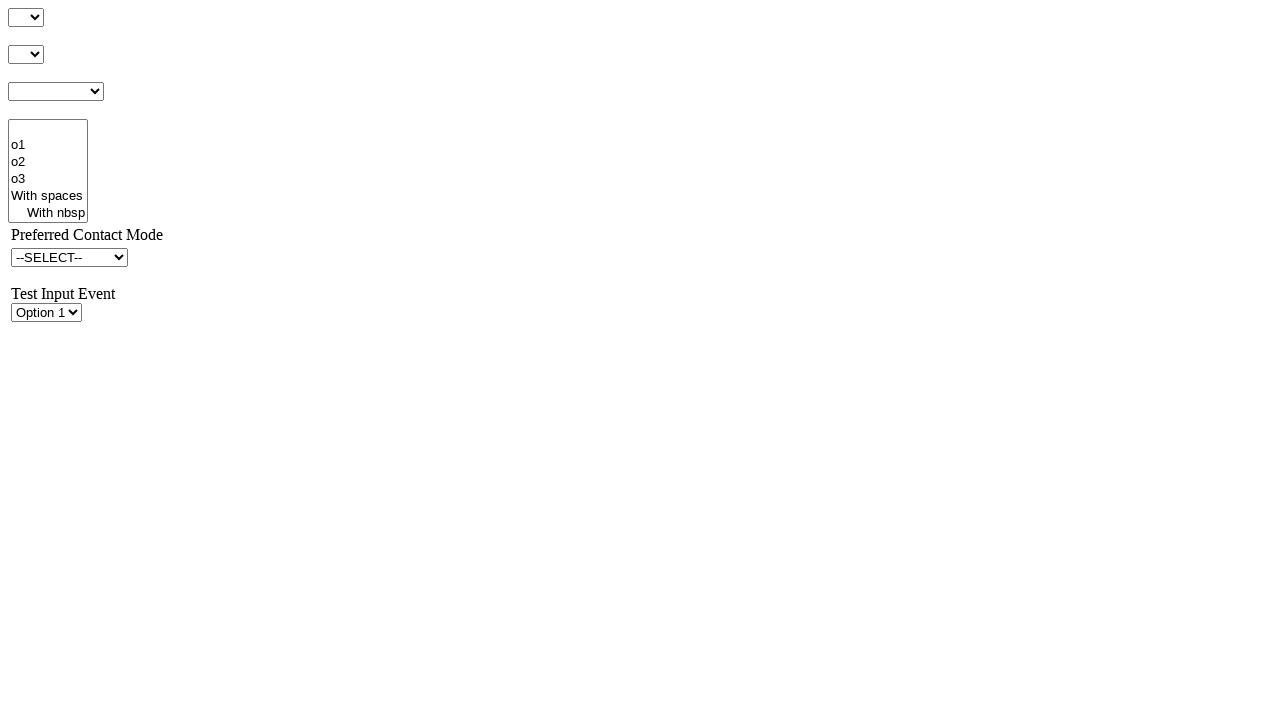

Waited for select element #s1Id to be available
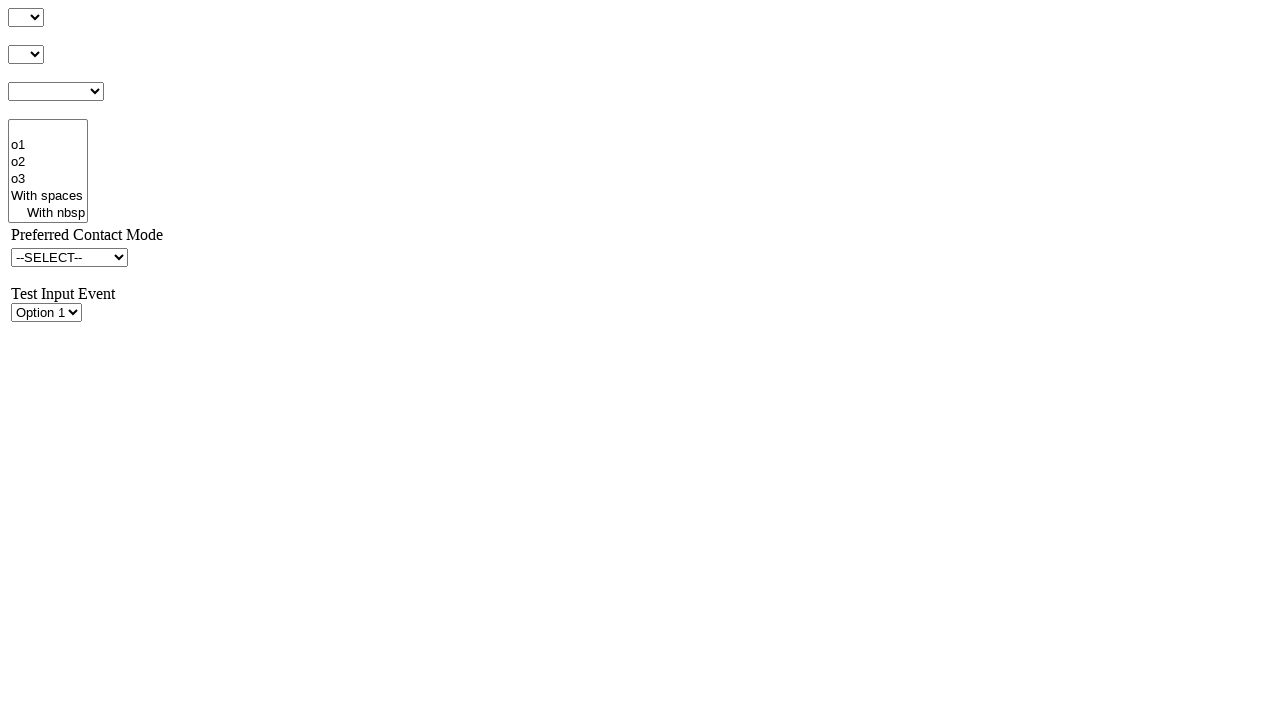

Selected option 'o3' from dropdown #s1Id by visible text on #s1Id
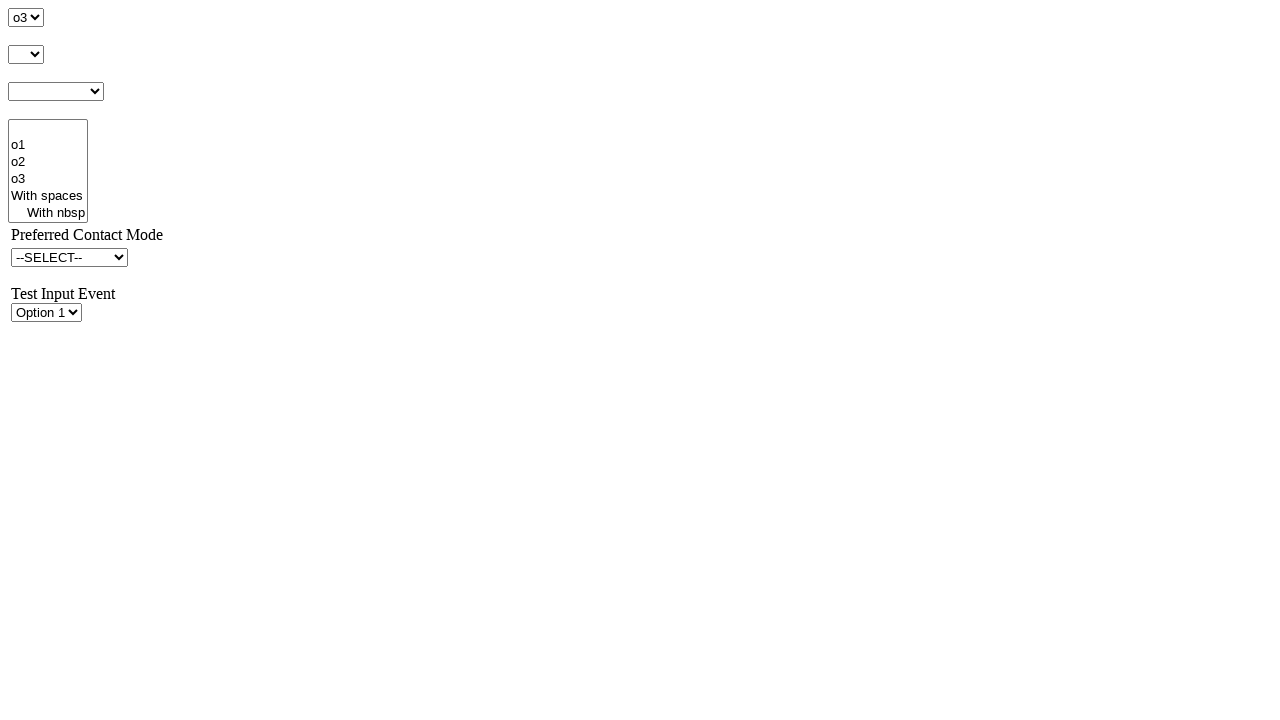

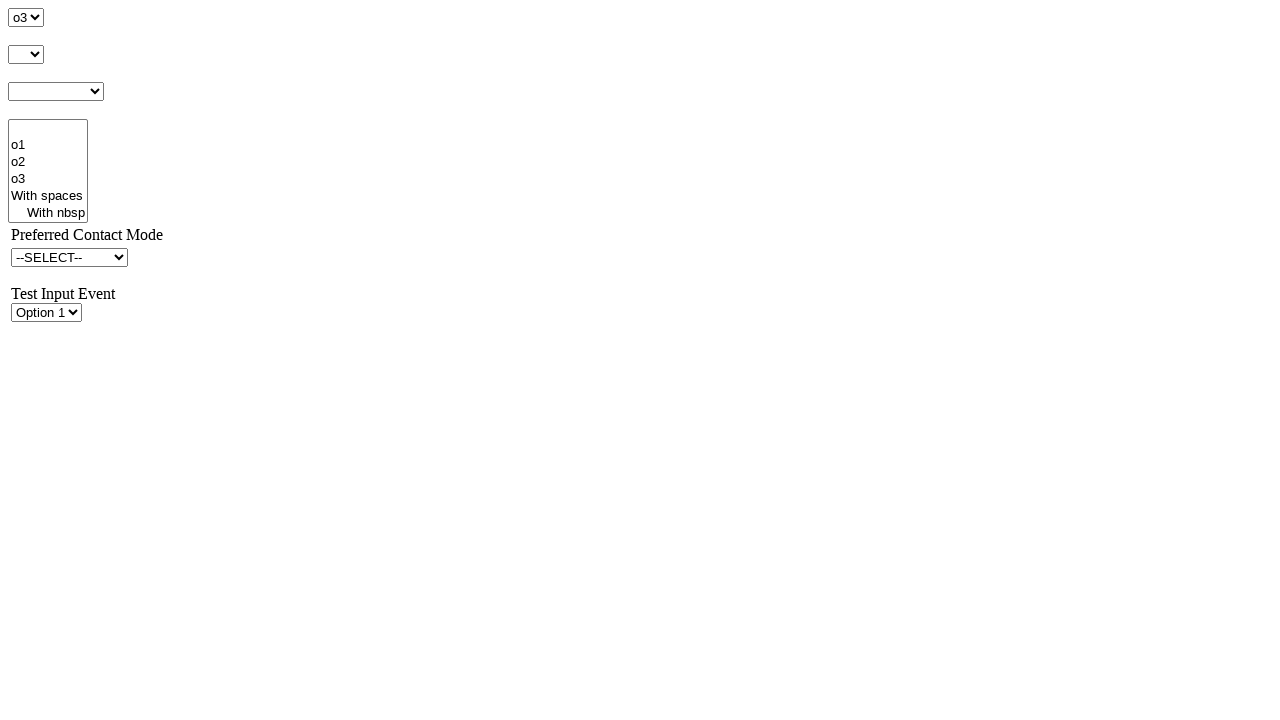